Tests that a user can search using a color and type combination "red shoes" and see relevant results

Starting URL: https://www.6pm.com/

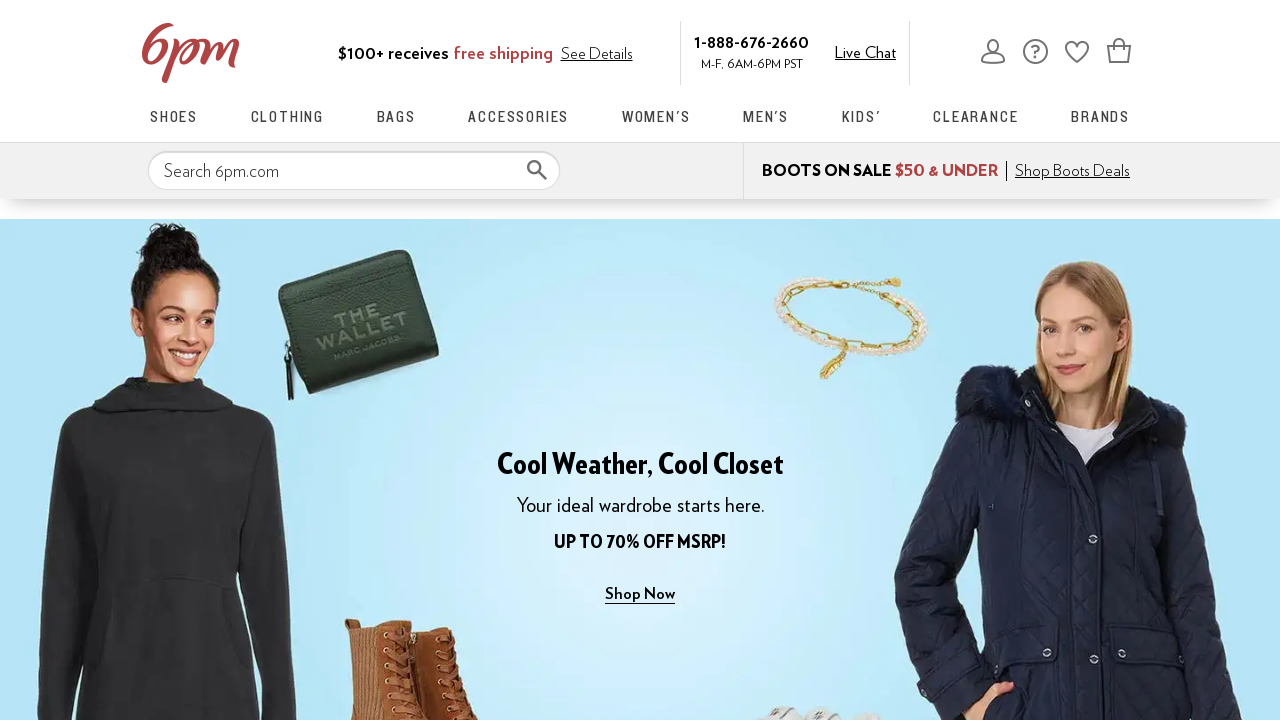

Filled search field with 'red shoes' on input[type='search'], input[name='term'], #searchAll
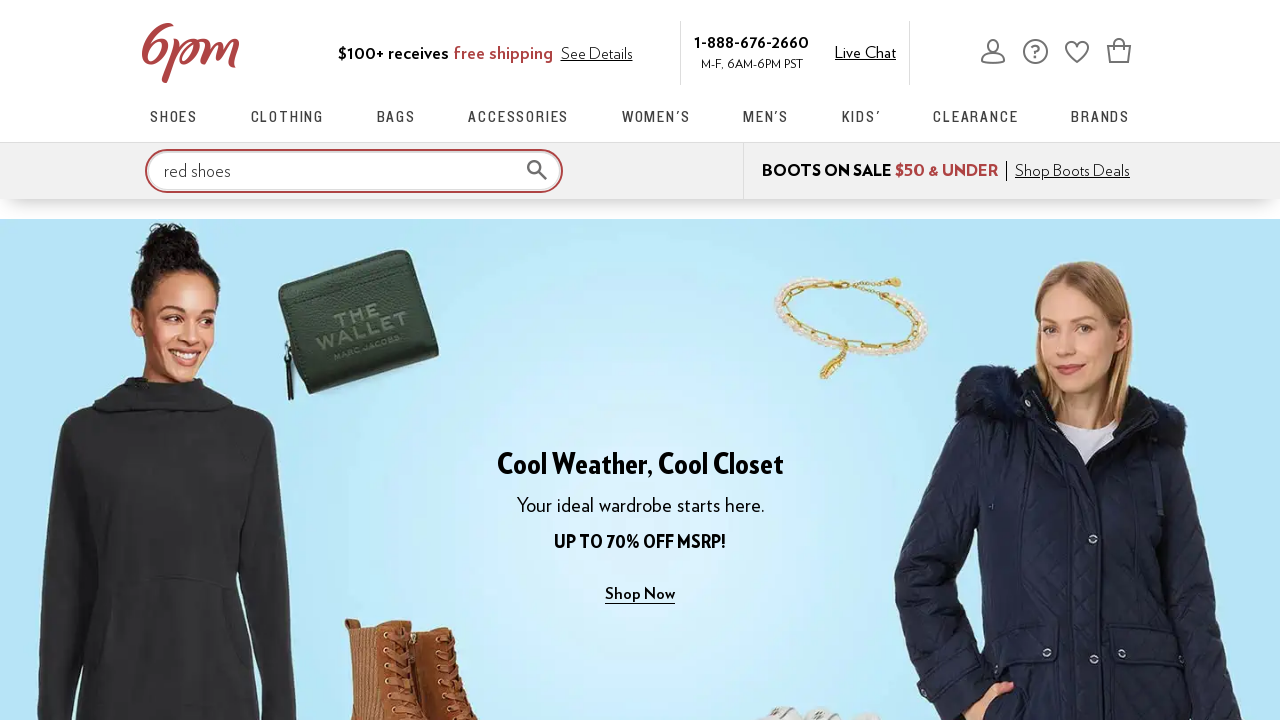

Pressed Enter to submit search for red shoes on input[type='search'], input[name='term'], #searchAll
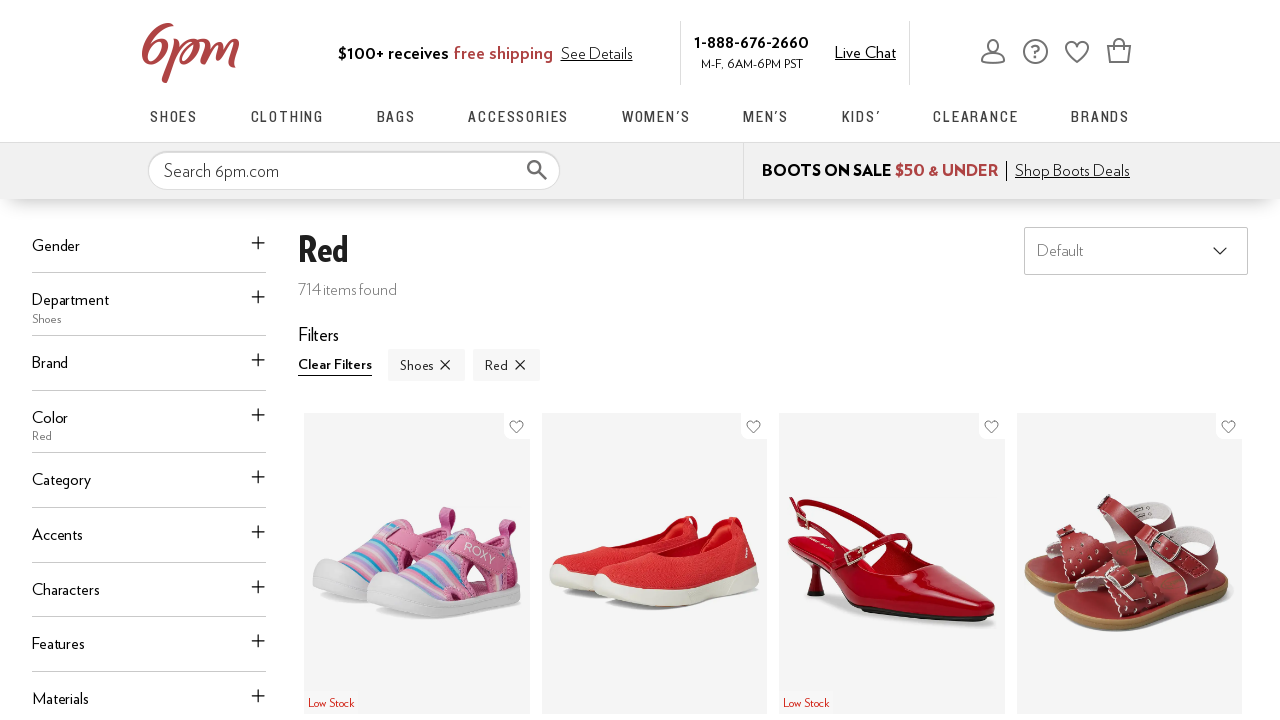

Search results page loaded with relevant red shoes results
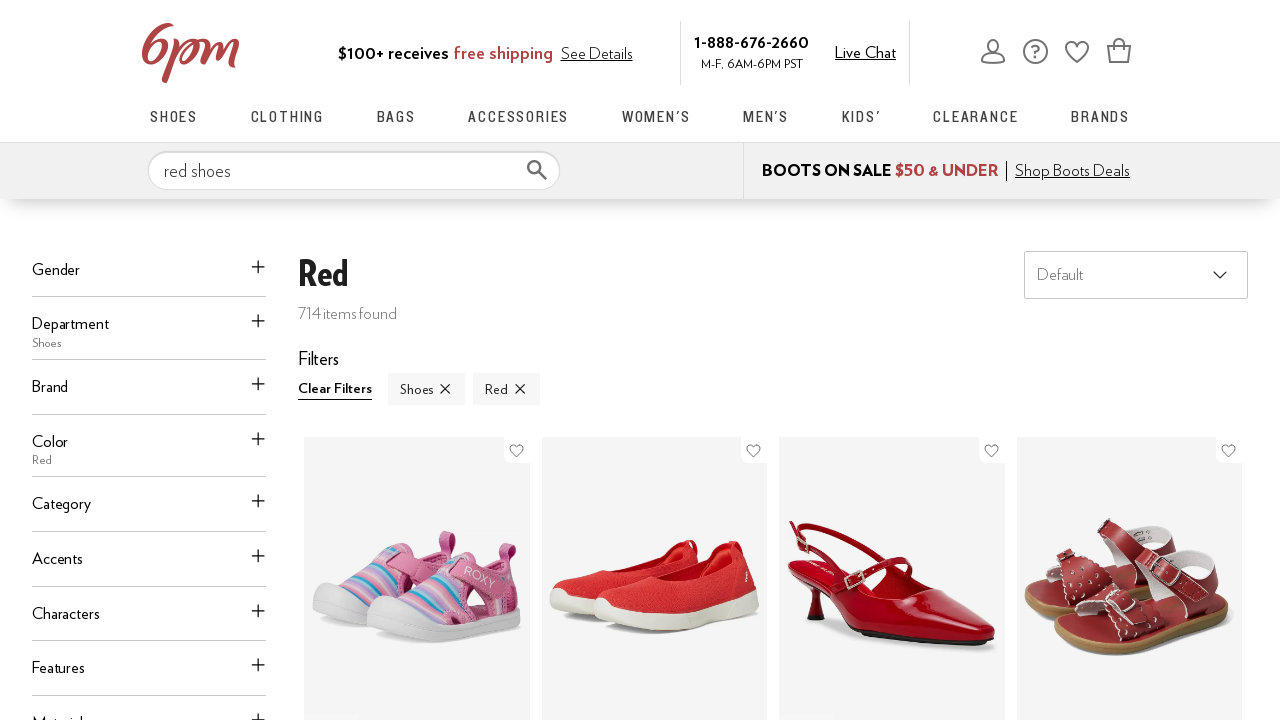

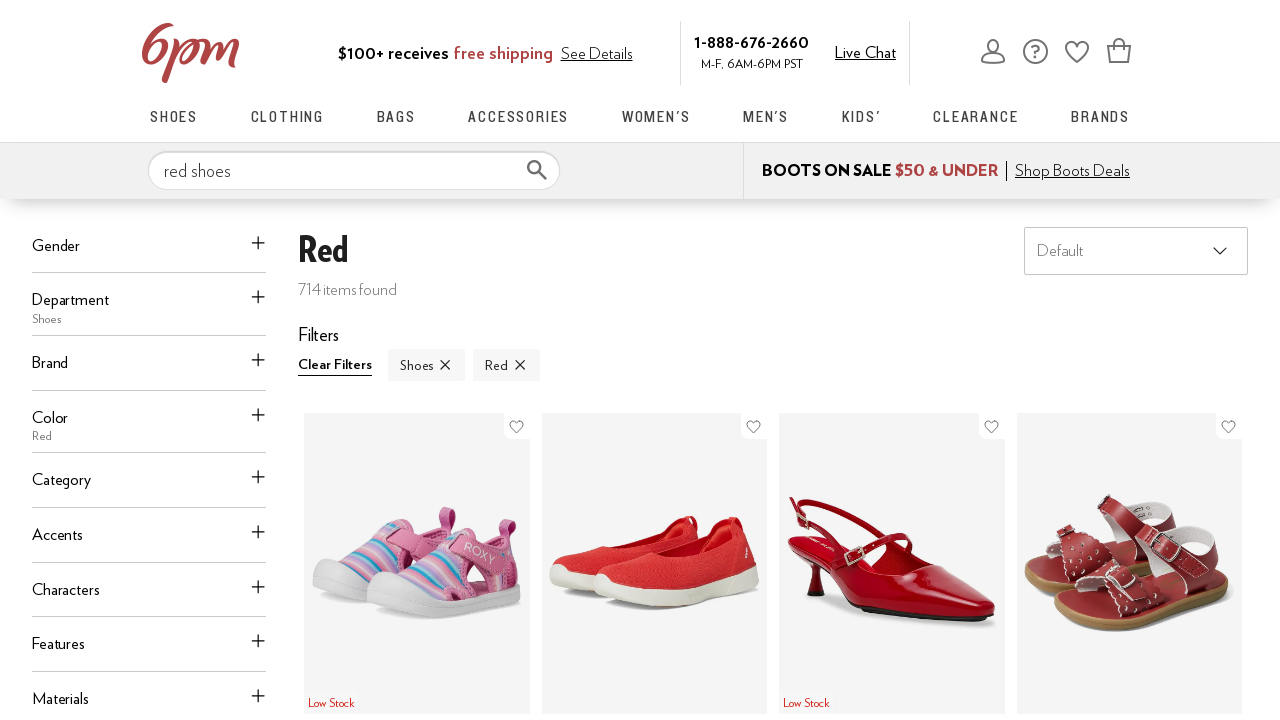